Tests the datepicker jQuery UI widget by opening the calendar, navigating to the previous month, and selecting a date.

Starting URL: https://jqueryui.com/datepicker/

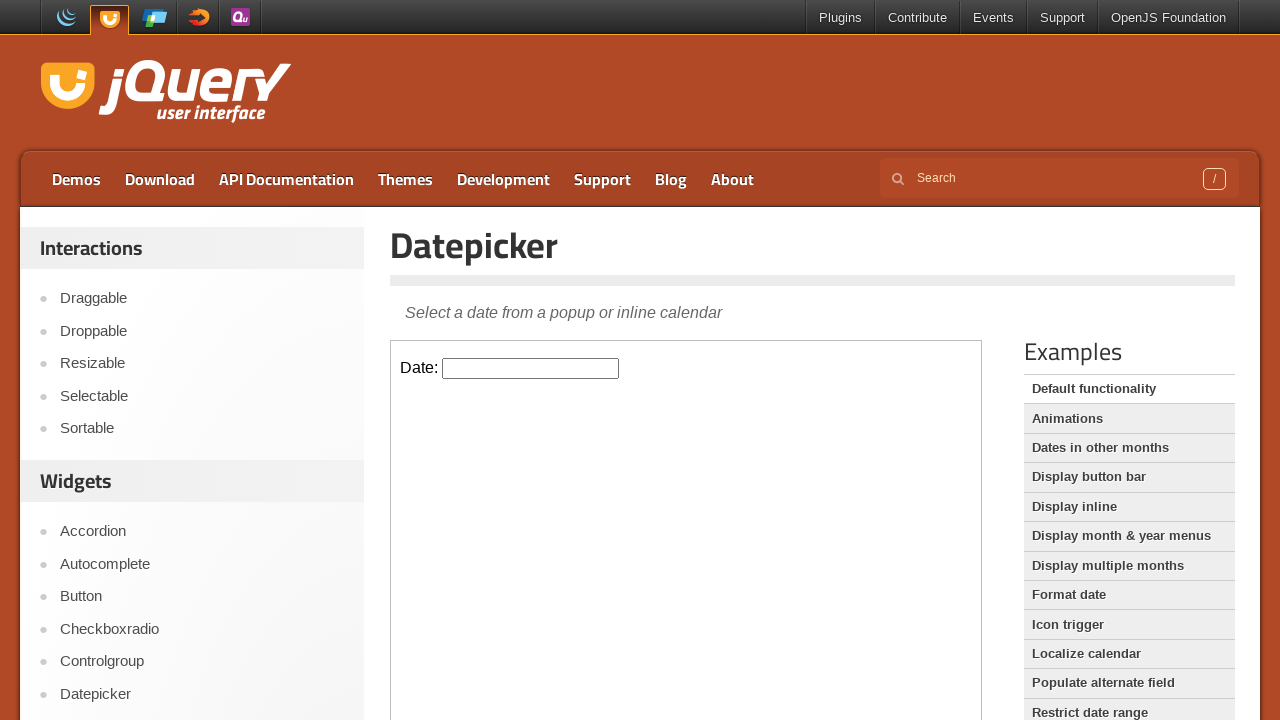

Scrolled down 300 pixels to view the datepicker demo
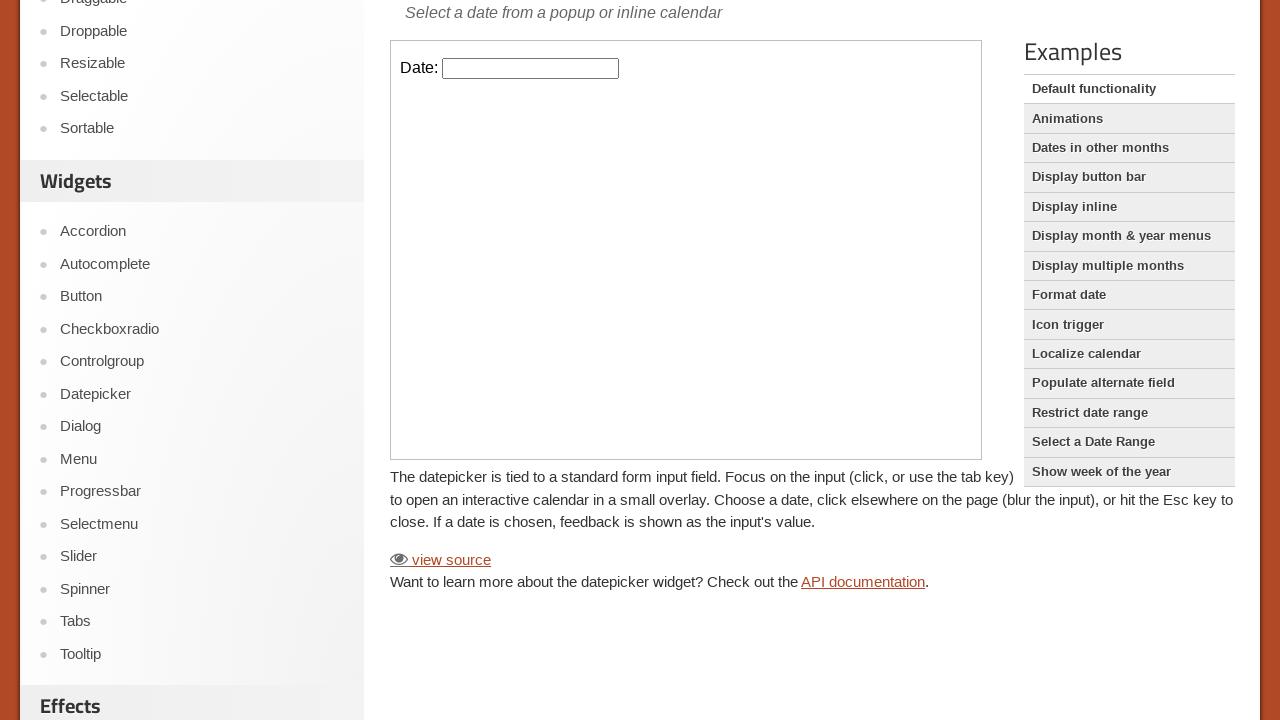

Located the iframe containing the datepicker widget
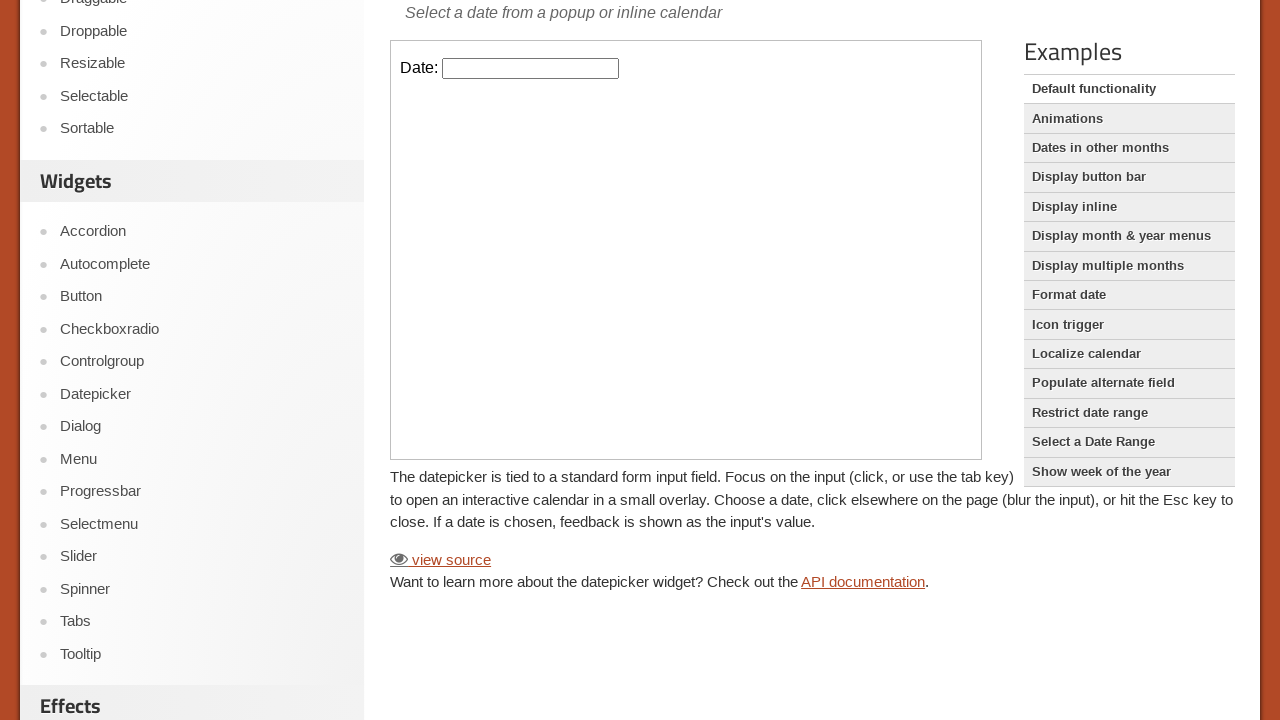

Clicked the datepicker input field to open the calendar at (531, 68) on iframe >> nth=0 >> internal:control=enter-frame >> #datepicker
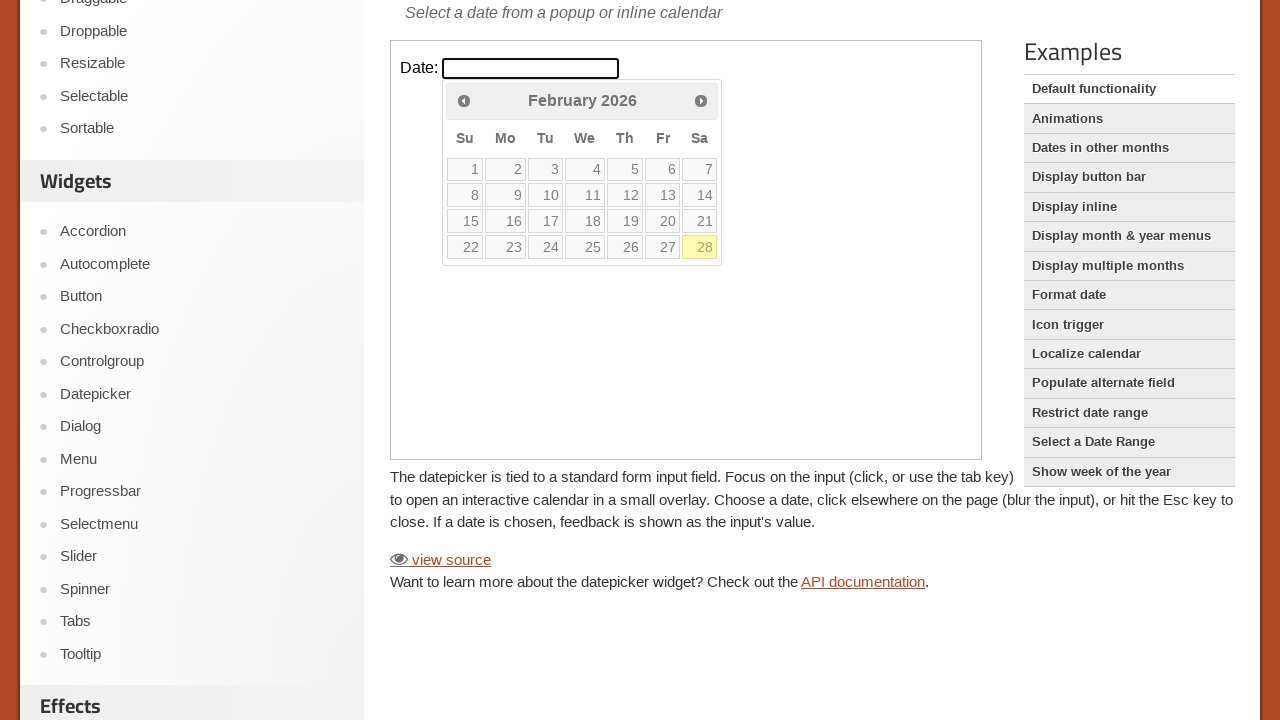

Clicked the previous month button to navigate to the previous month at (464, 100) on iframe >> nth=0 >> internal:control=enter-frame >> .ui-datepicker-prev
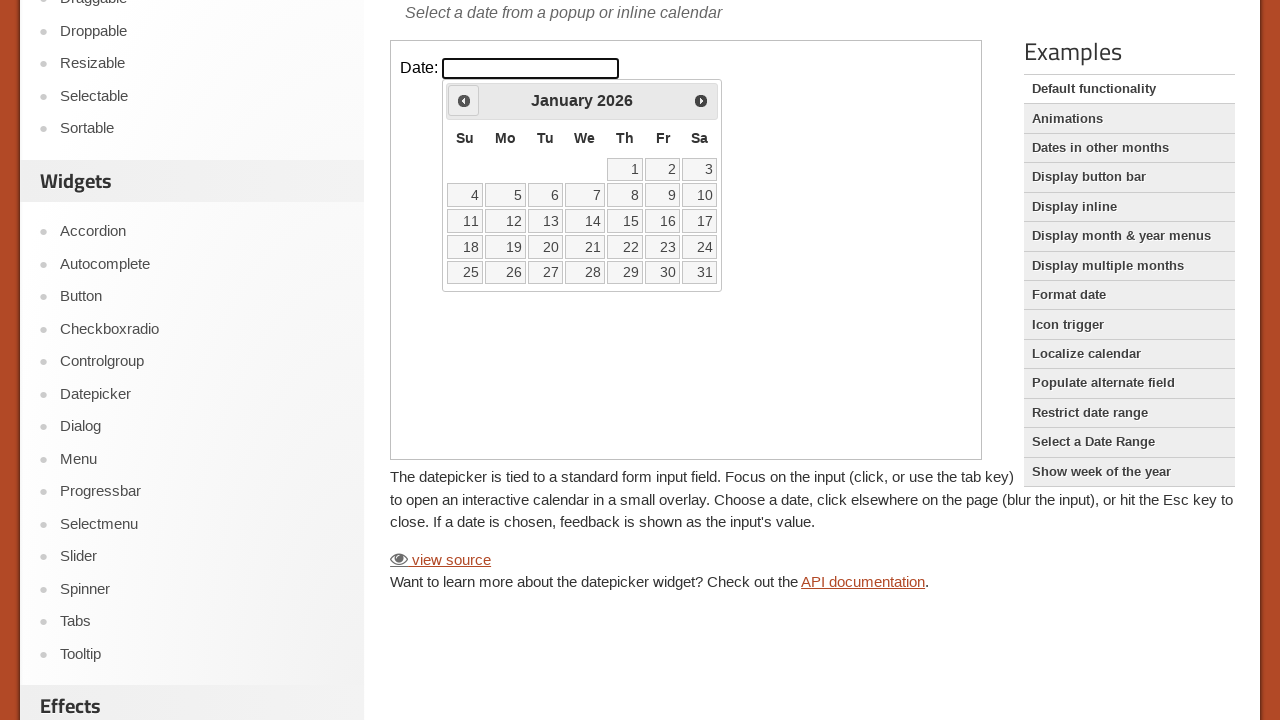

Selected day 10 from the datepicker calendar at (700, 195) on iframe >> nth=0 >> internal:control=enter-frame >> a:text('10')
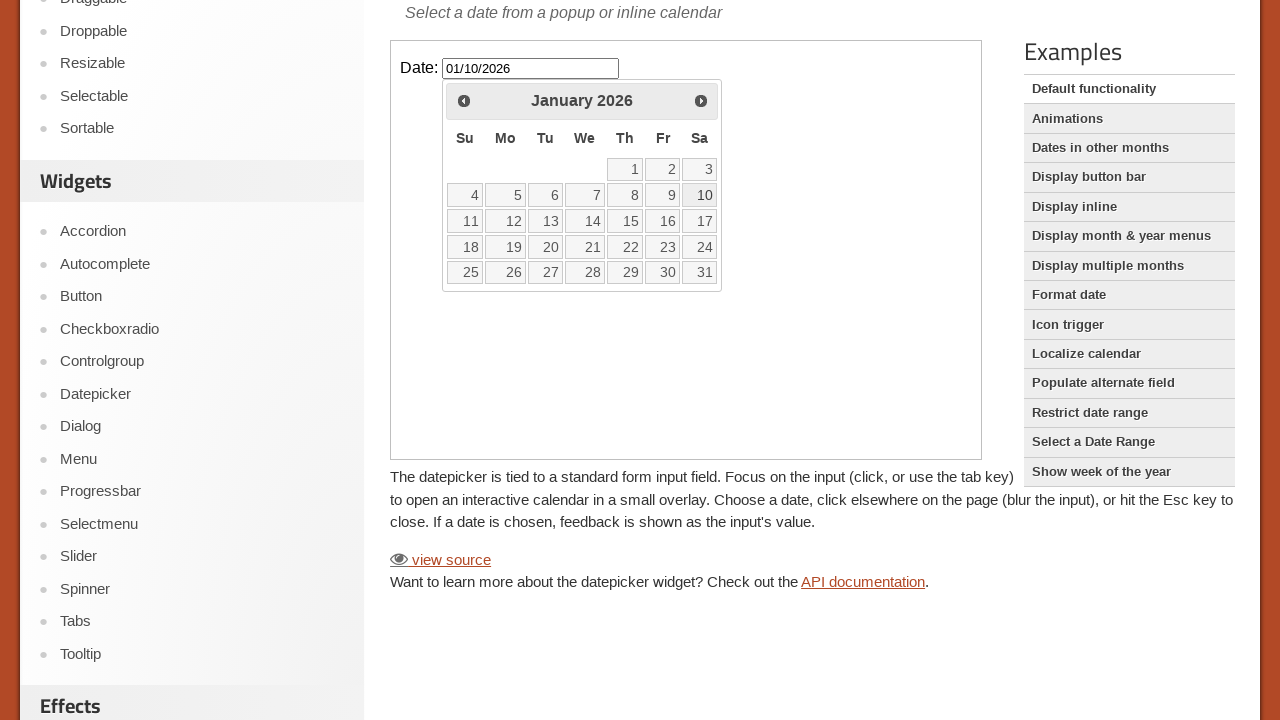

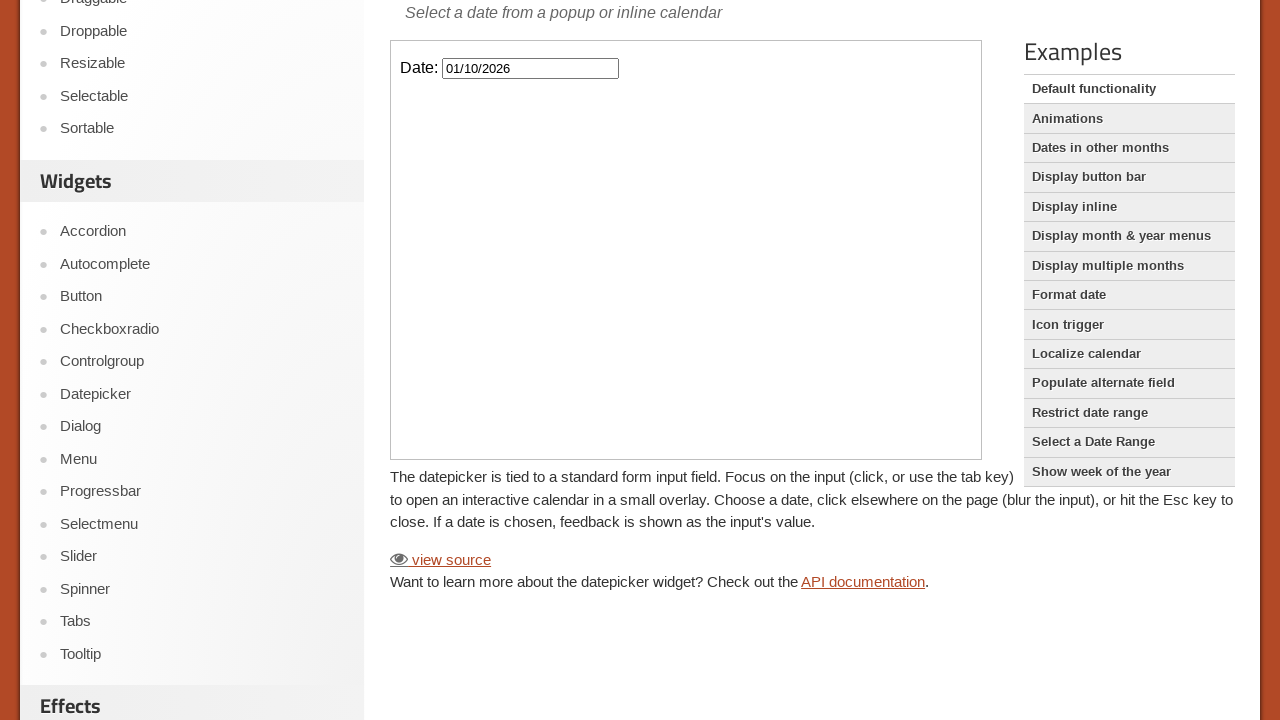